Tests unmarking todo items as complete by unchecking their checkboxes

Starting URL: https://demo.playwright.dev/todomvc

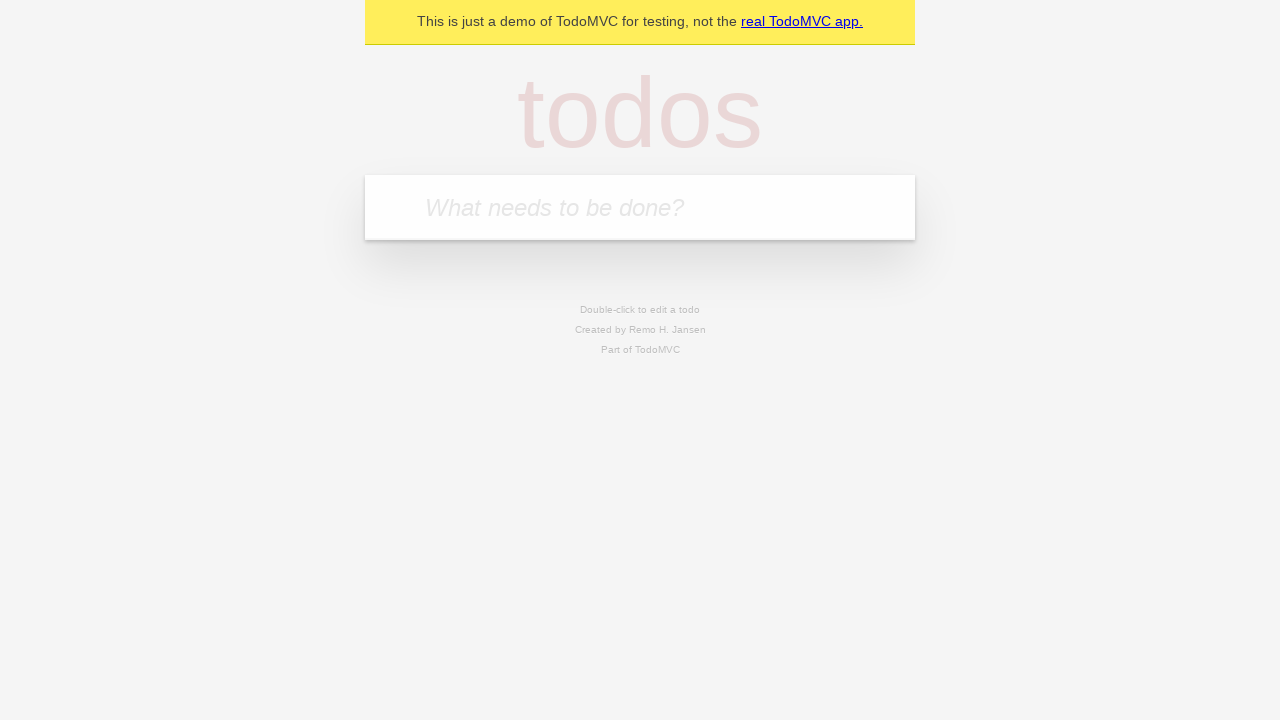

Filled todo input with 'buy some cheese' on internal:attr=[placeholder="What needs to be done?"i]
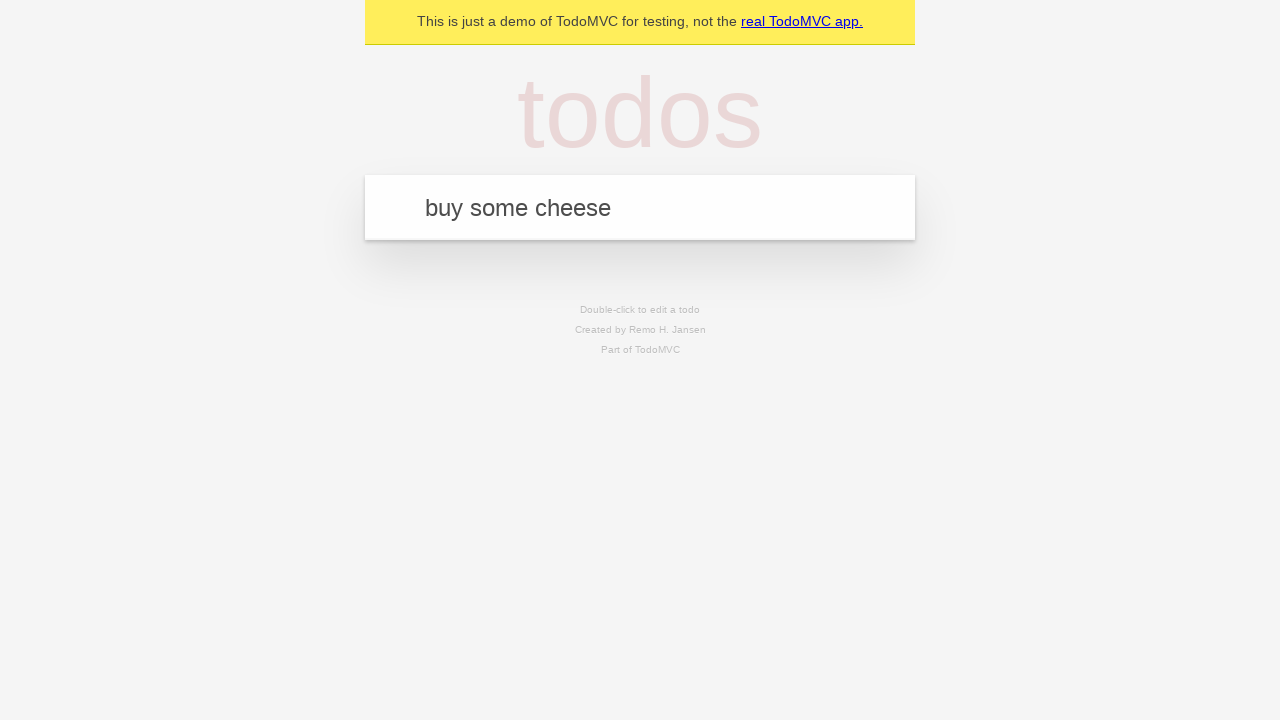

Pressed Enter to create first todo item on internal:attr=[placeholder="What needs to be done?"i]
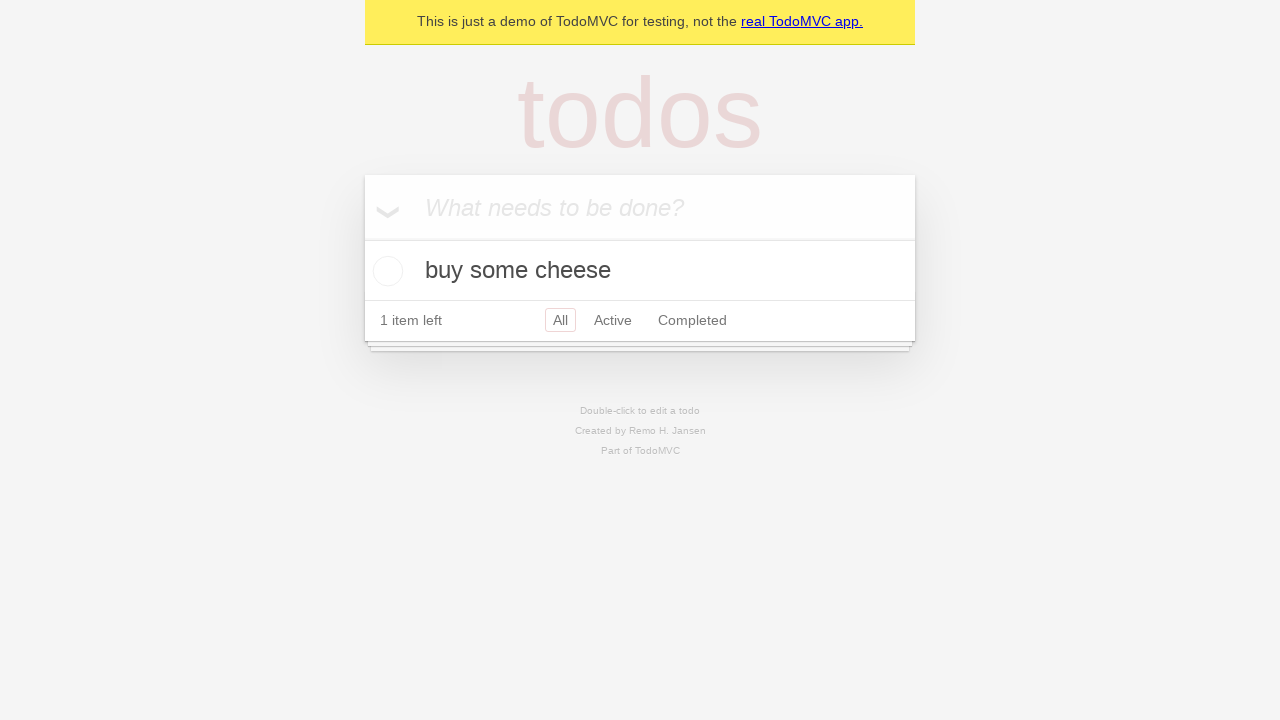

Filled todo input with 'feed the cat' on internal:attr=[placeholder="What needs to be done?"i]
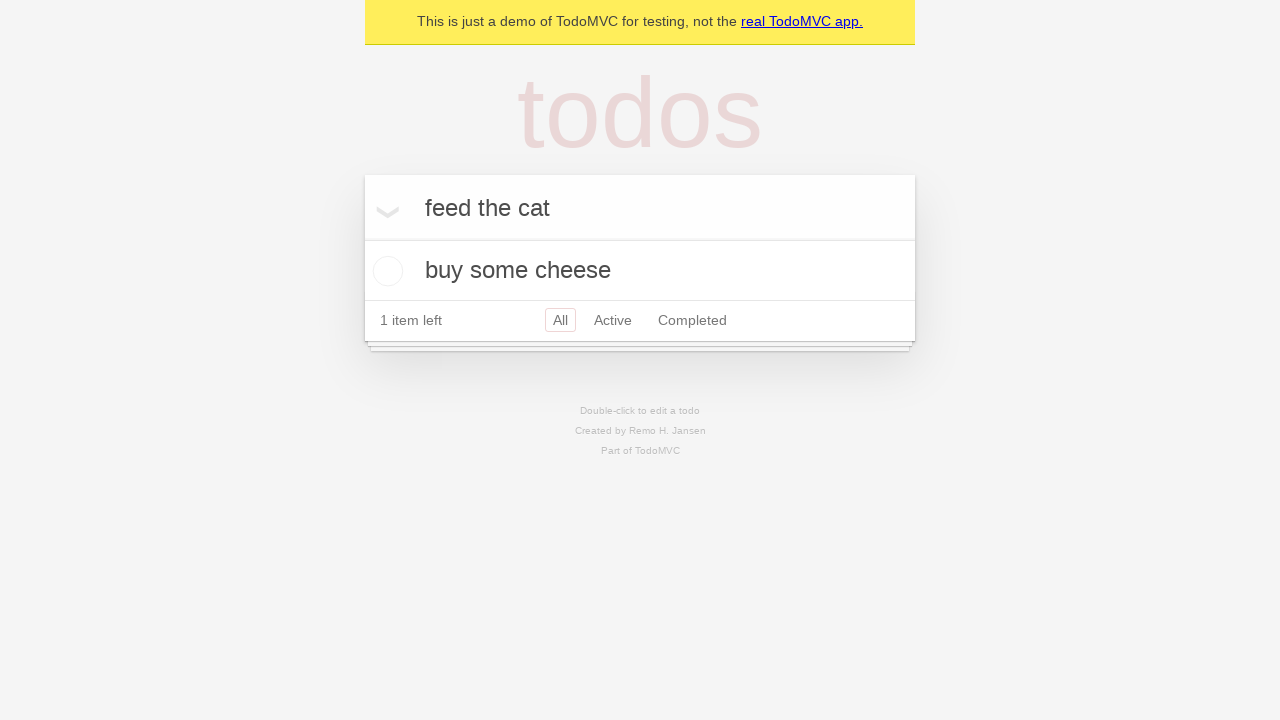

Pressed Enter to create second todo item on internal:attr=[placeholder="What needs to be done?"i]
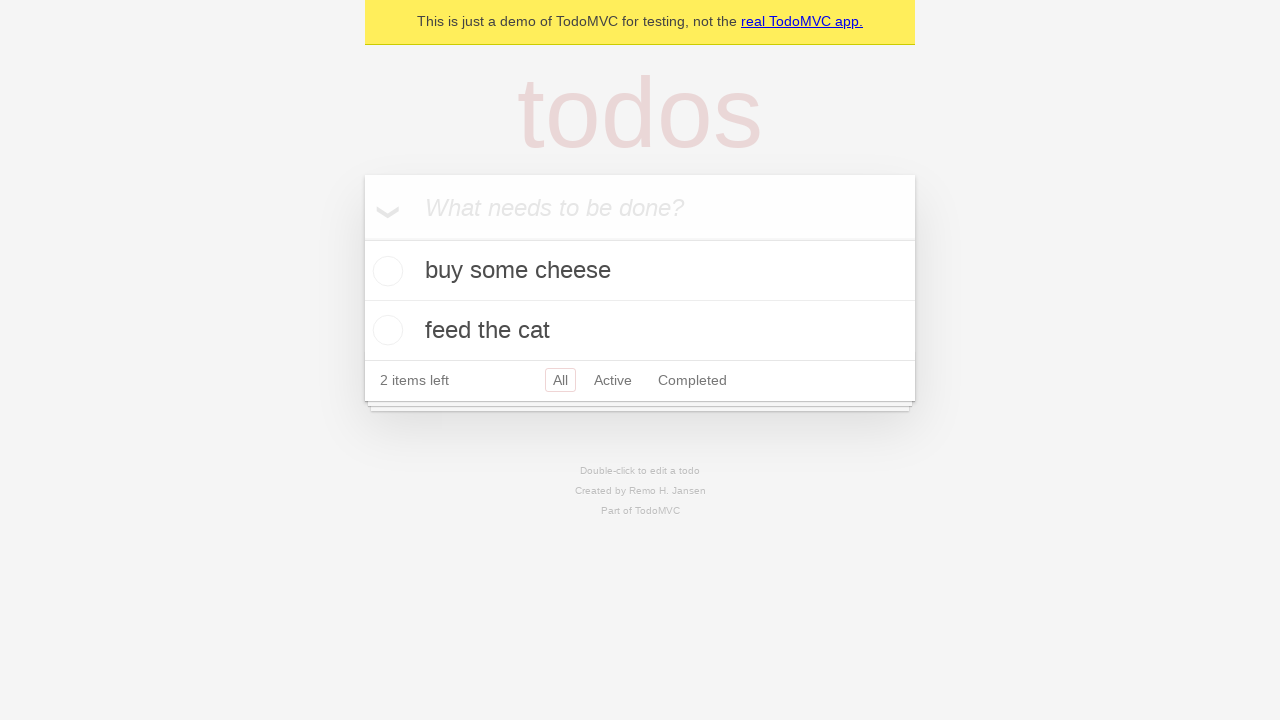

Checked first todo item to mark as complete at (385, 271) on internal:testid=[data-testid="todo-item"s] >> nth=0 >> internal:role=checkbox
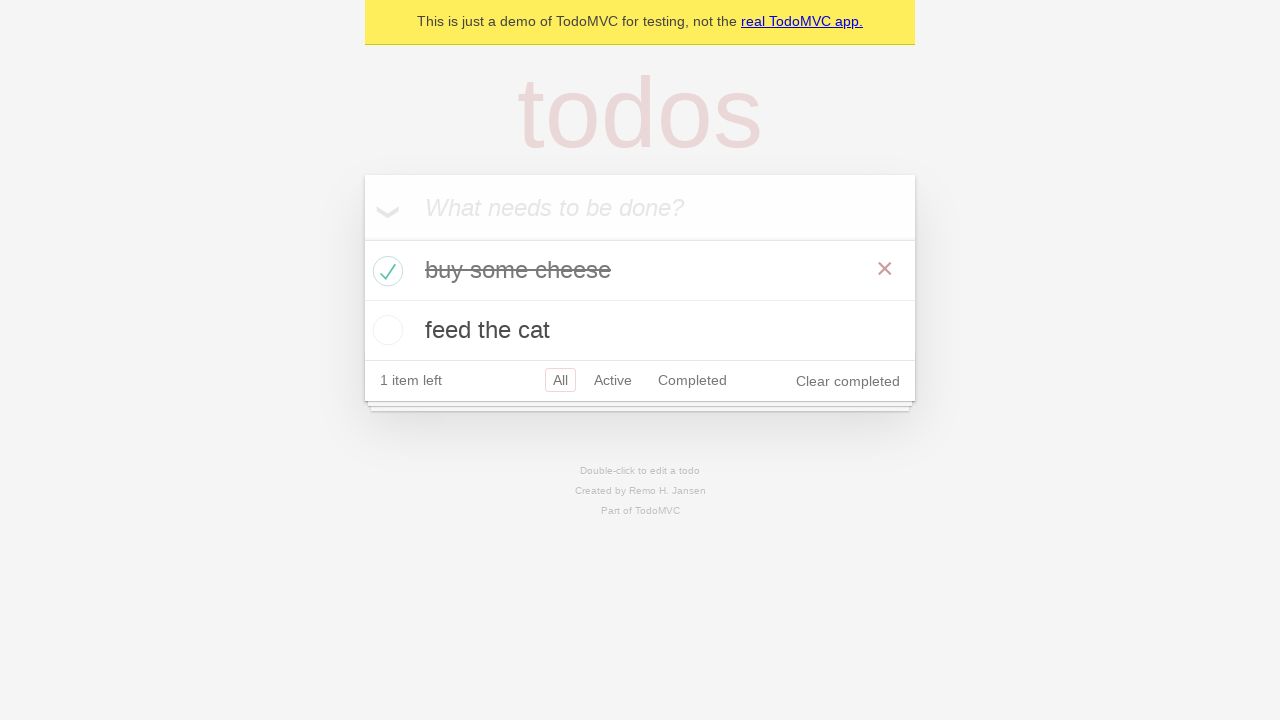

Unchecked first todo item to mark as incomplete at (385, 271) on internal:testid=[data-testid="todo-item"s] >> nth=0 >> internal:role=checkbox
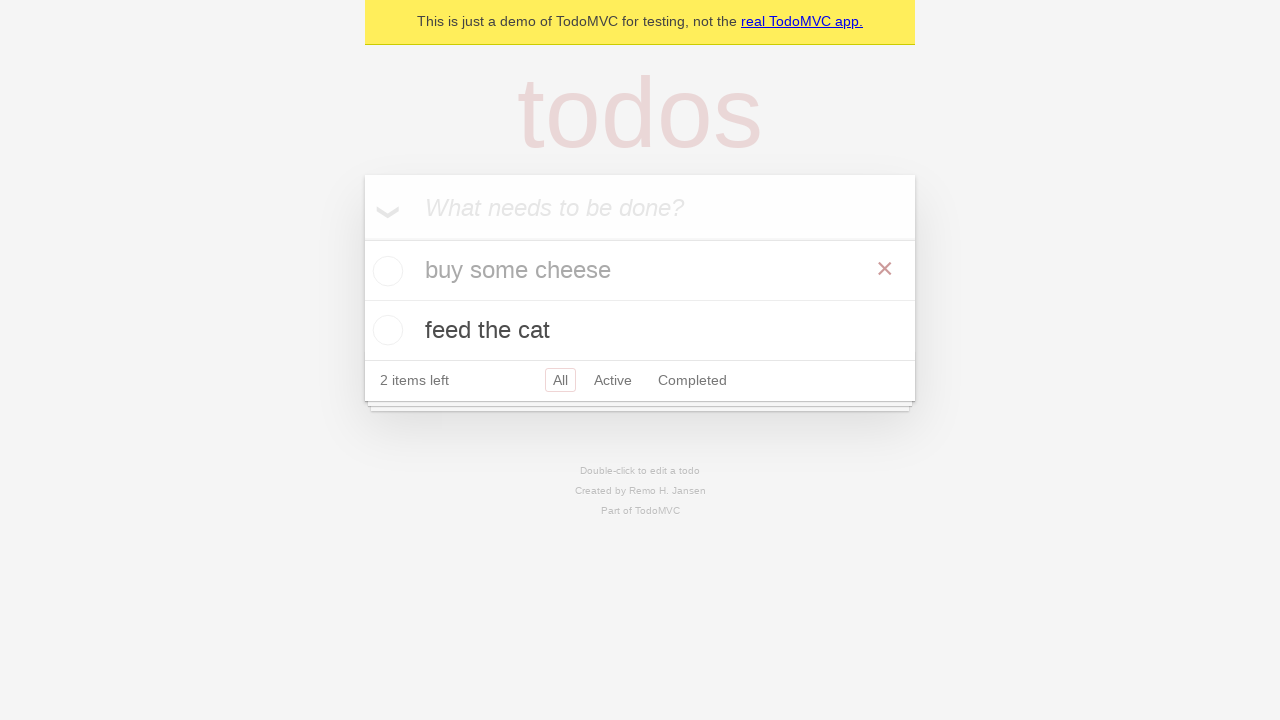

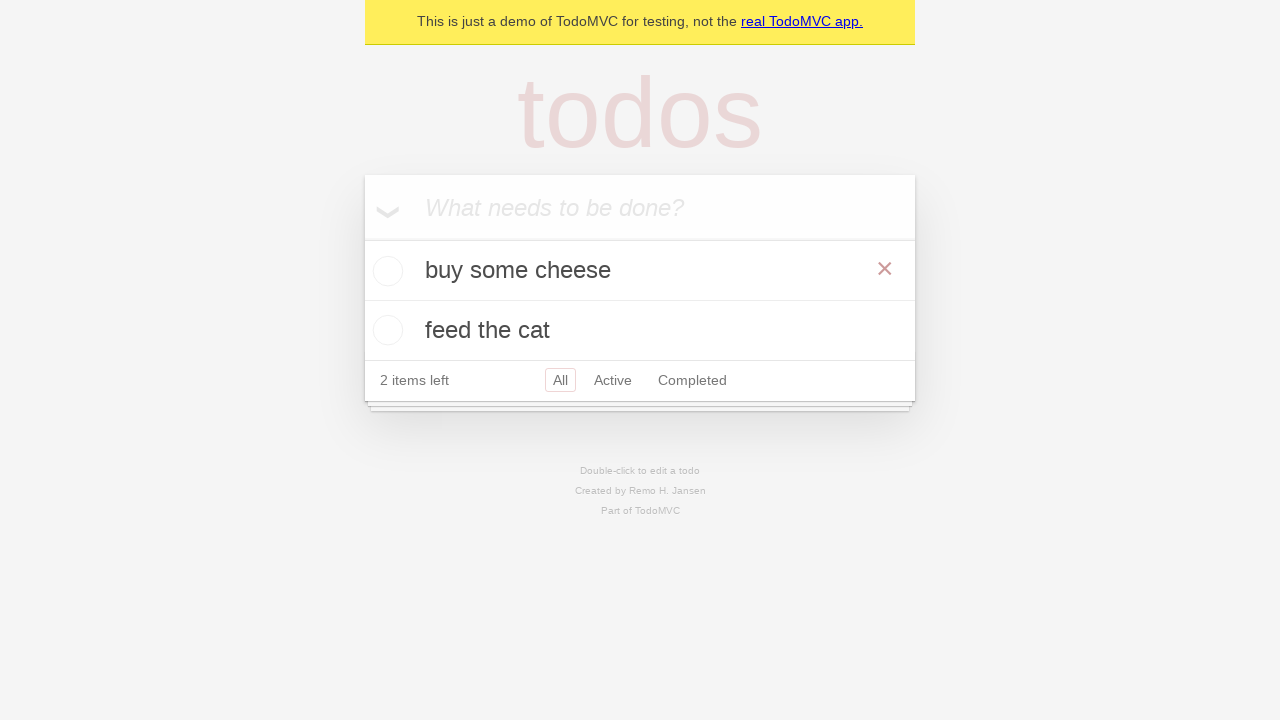